Navigates to the DemoQA homepage and clicks on the "Forms" link to access the forms section

Starting URL: https://demoqa.com/

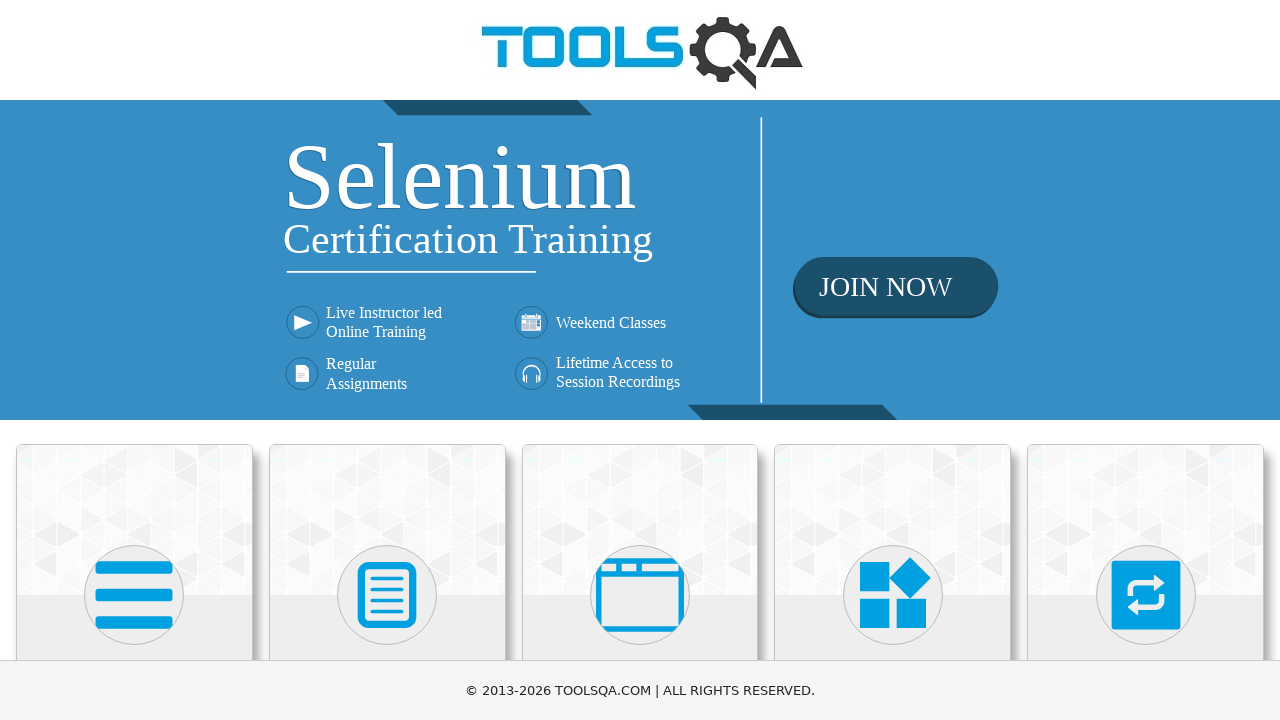

Navigated to DemoQA homepage
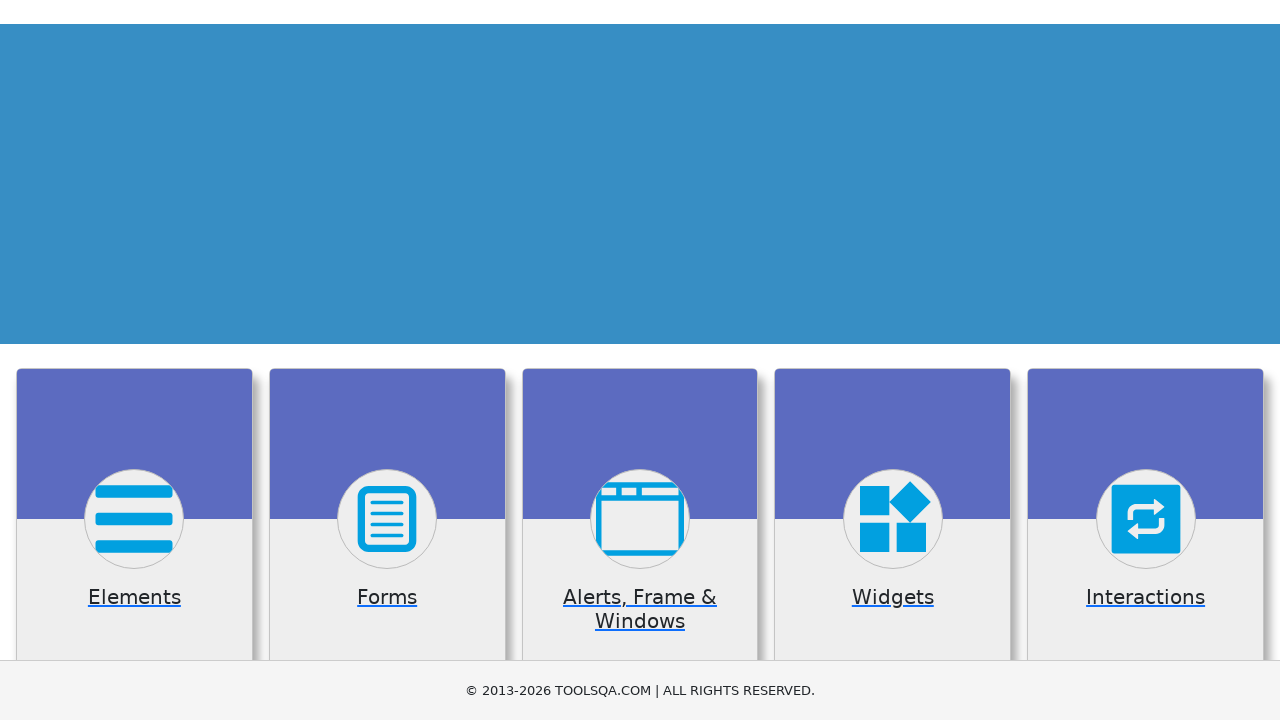

Clicked on the Forms link to access the forms section at (387, 360) on text=Forms
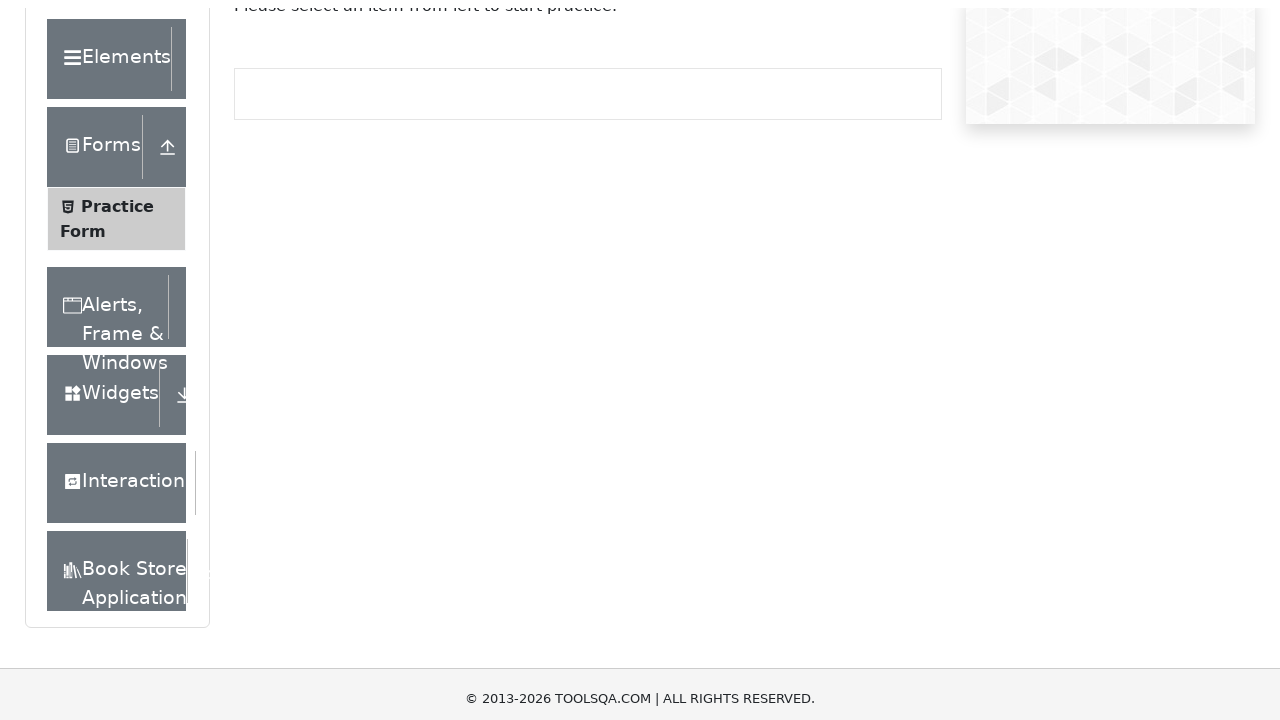

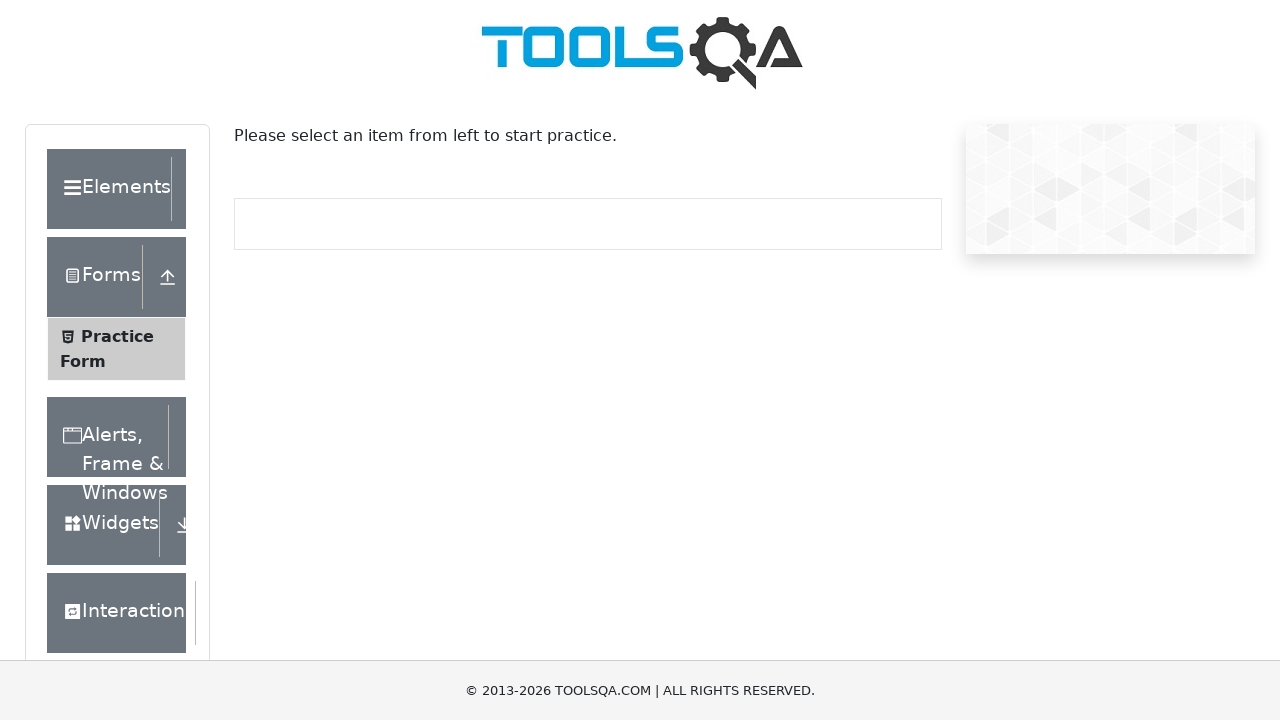